Navigates to Python.org website and verifies the page title contains "Python"

Starting URL: http://python.org

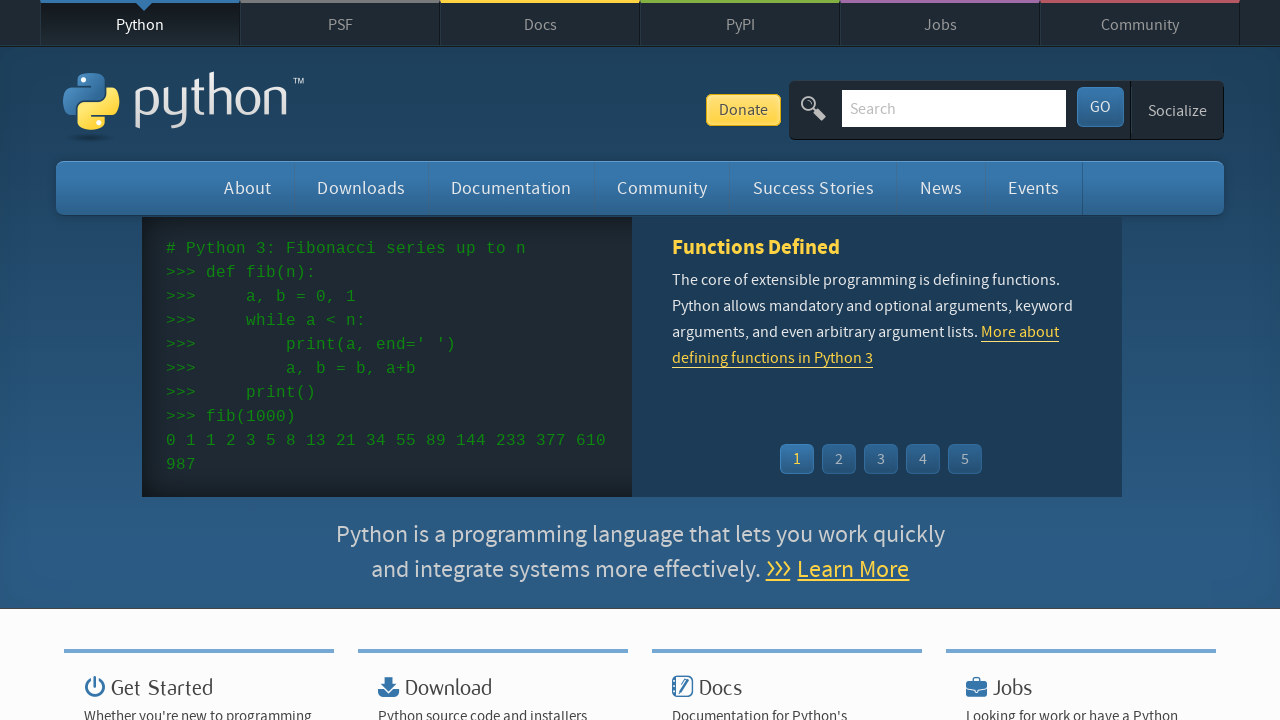

Navigated to http://python.org
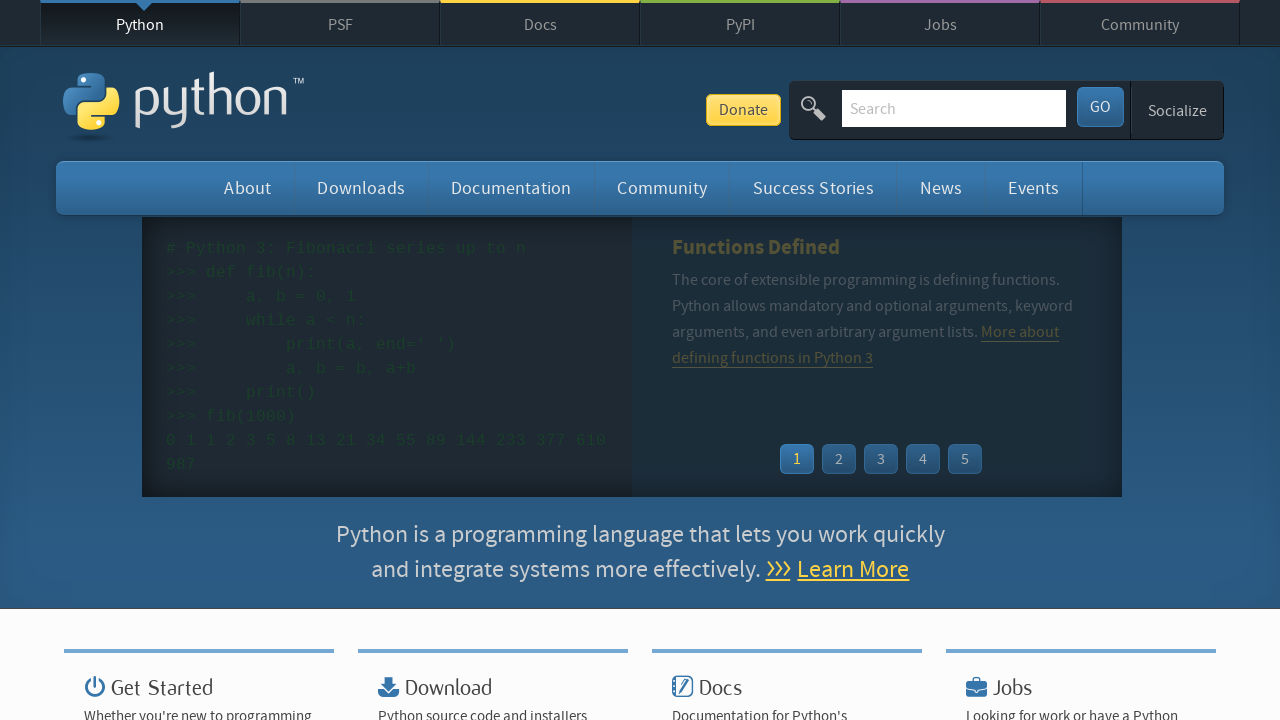

Verified page title contains 'Python'
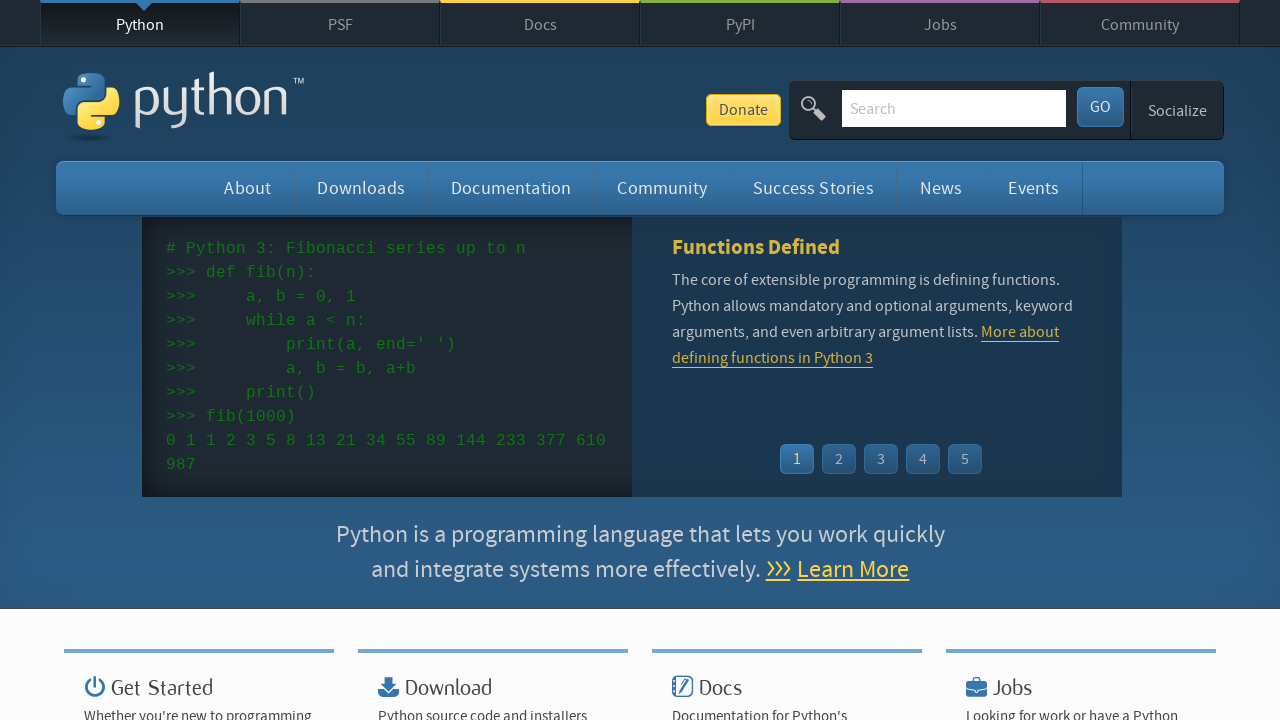

Retrieved page content
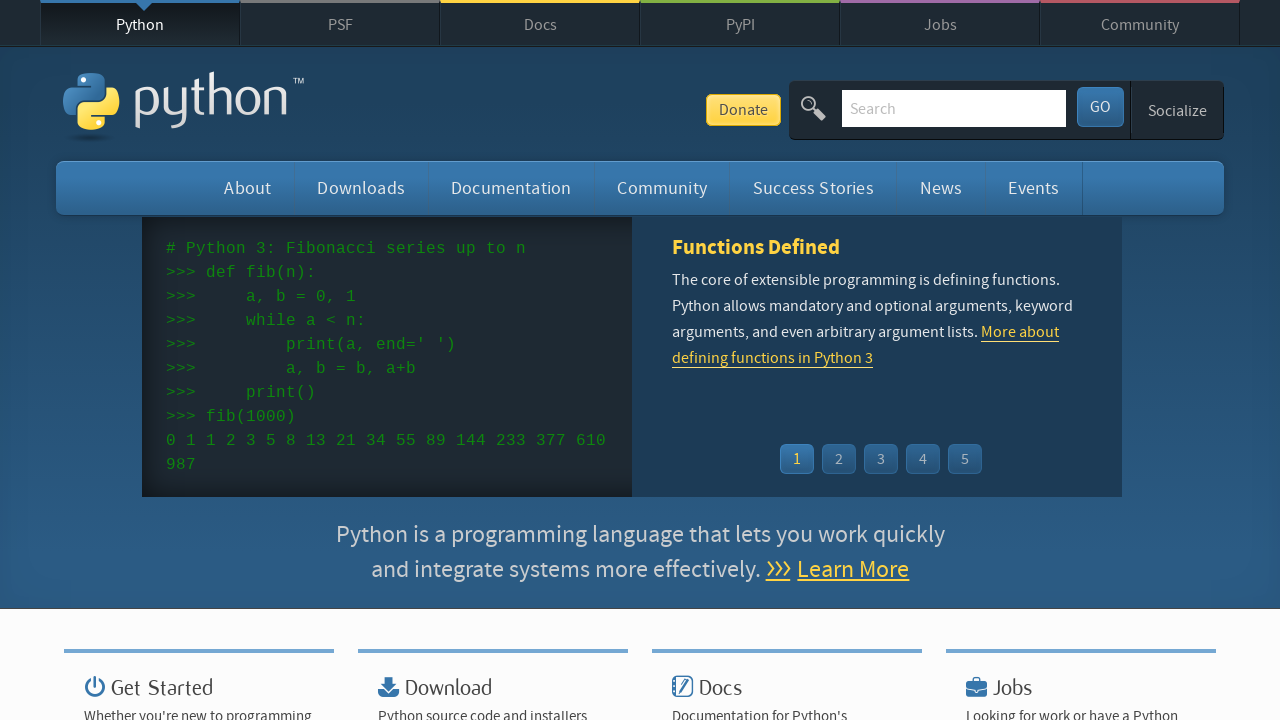

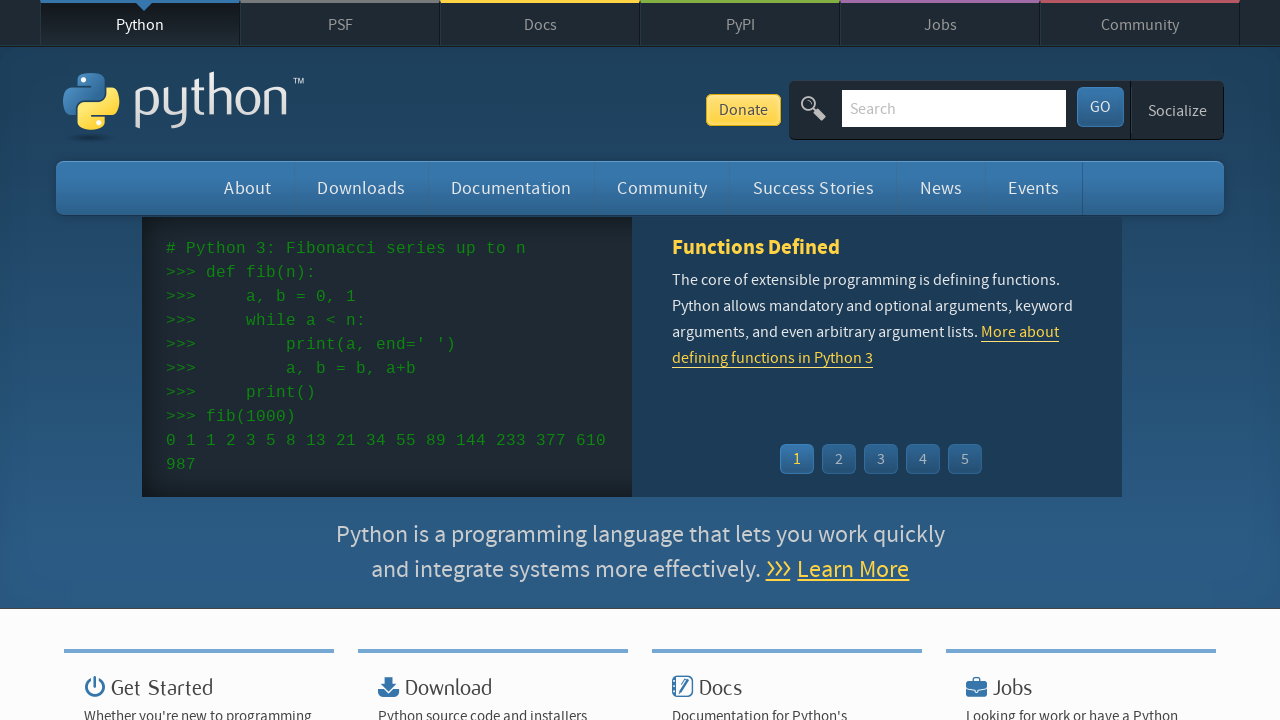